Tests table sorting functionality by clicking on a column header and verifying the items are sorted correctly

Starting URL: https://rahulshettyacademy.com/seleniumPractise/#/offers

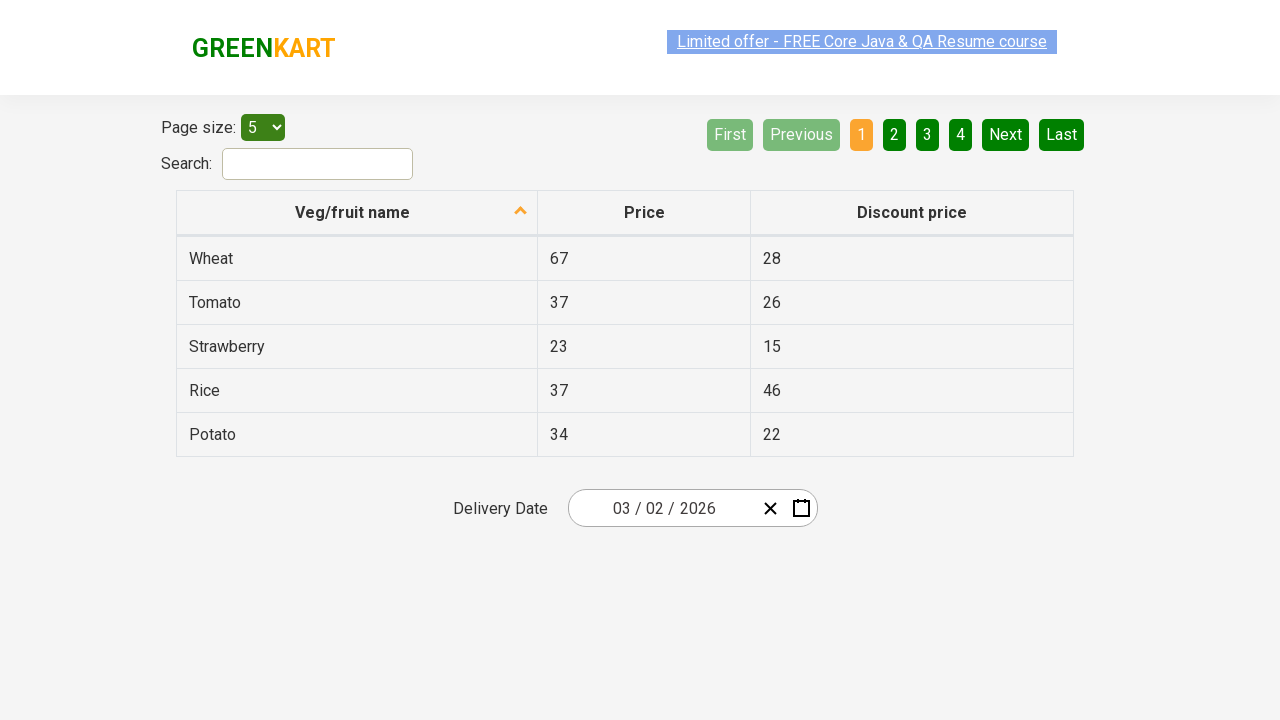

Clicked 'Veg/fruit name' column header to sort table at (353, 212) on xpath=//span[text()='Veg/fruit name']
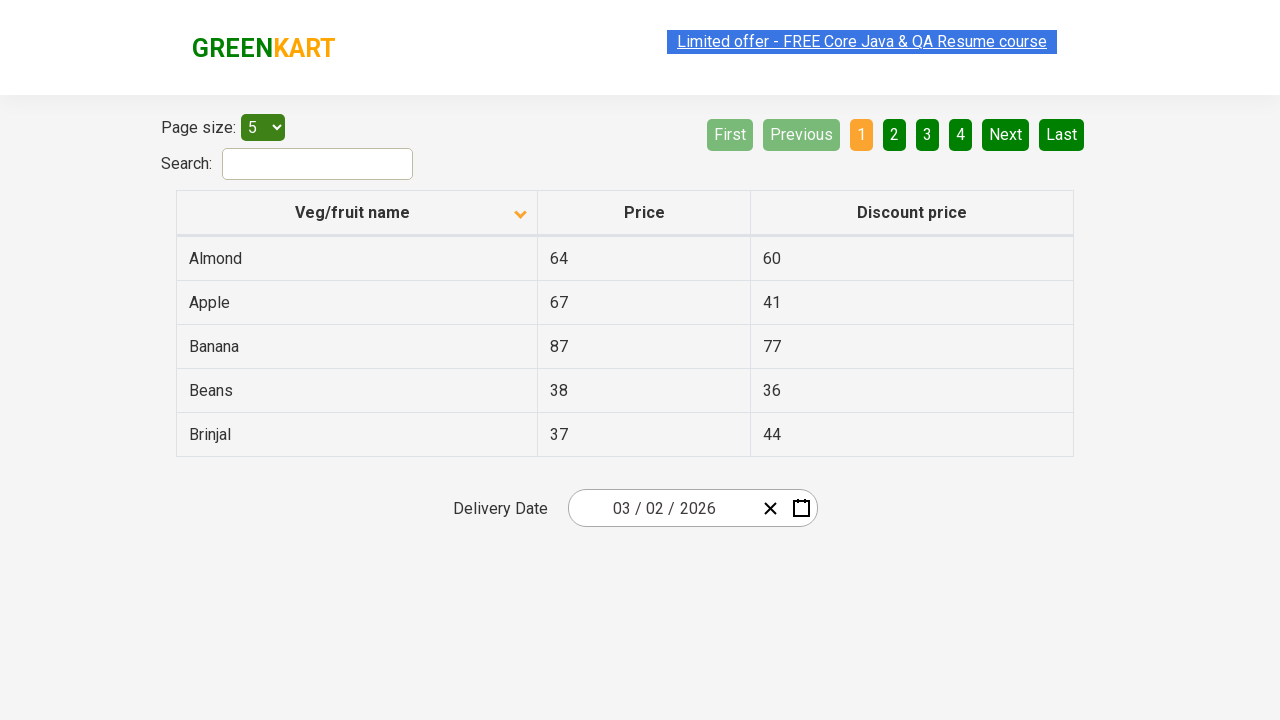

Table updated after sorting
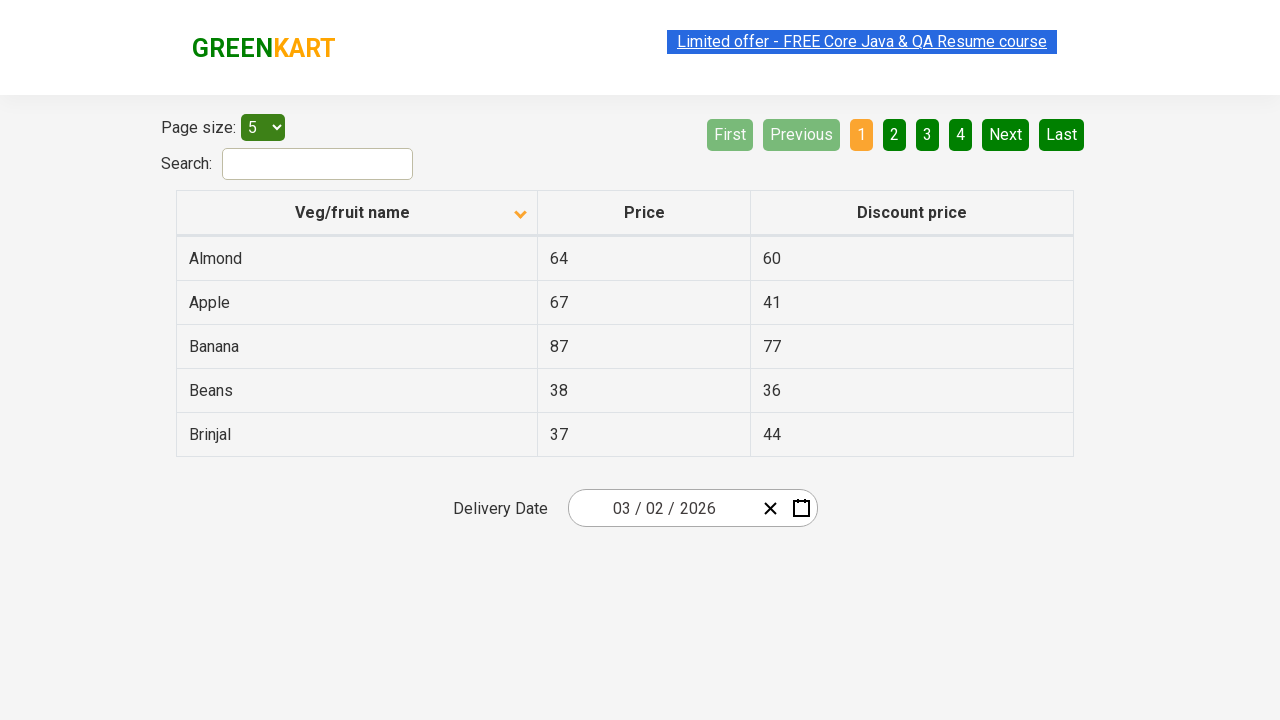

Collected all veggie name elements from first column
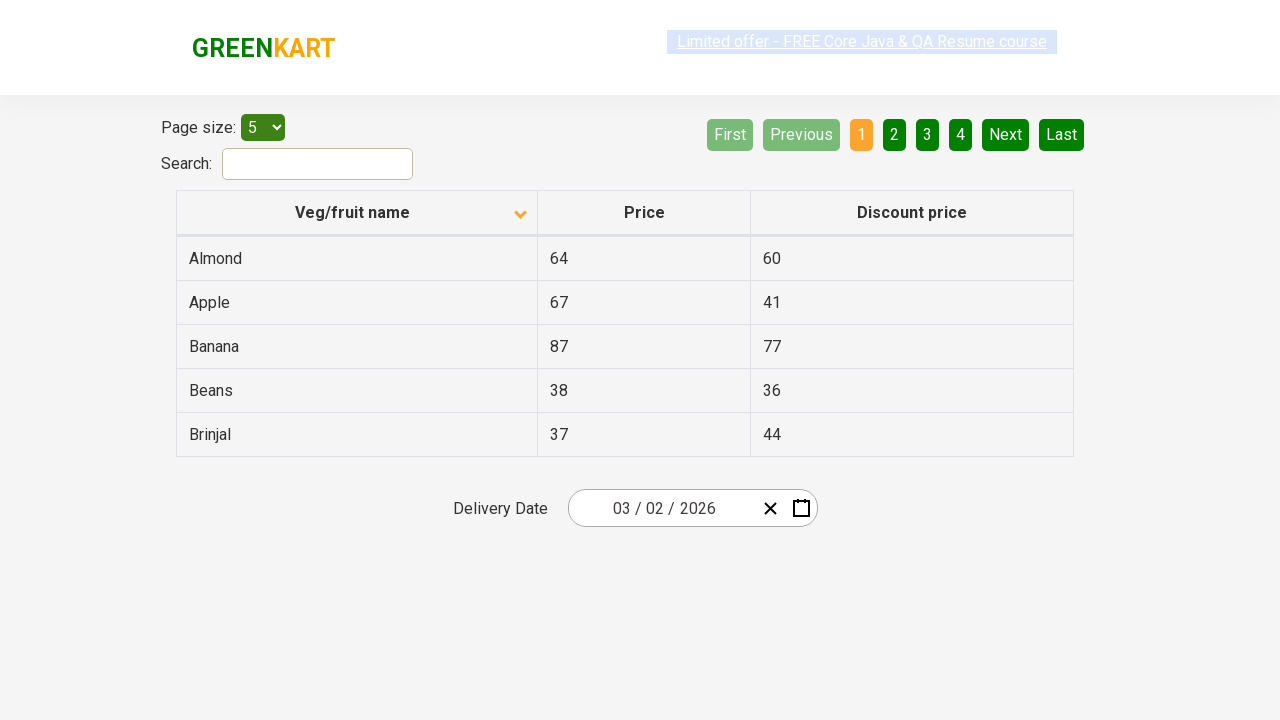

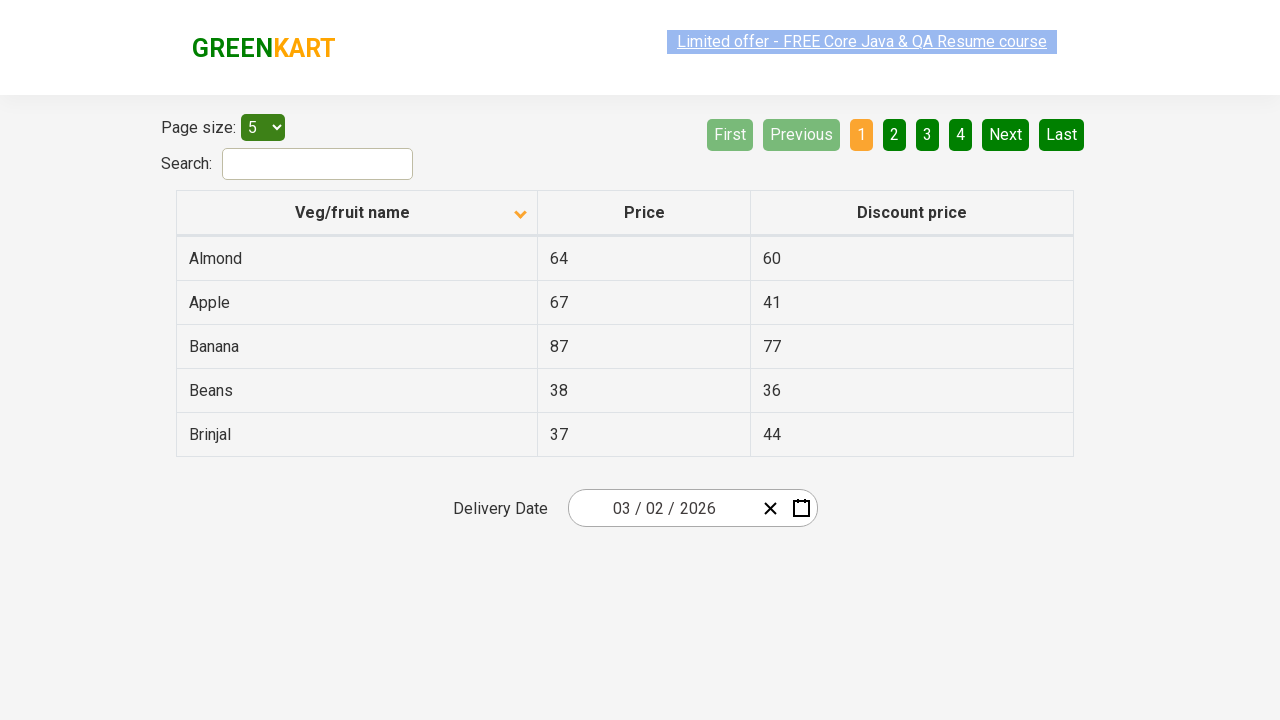